Tests first get a quote button navigates to contact page

Starting URL: https://viaporttrans.com/

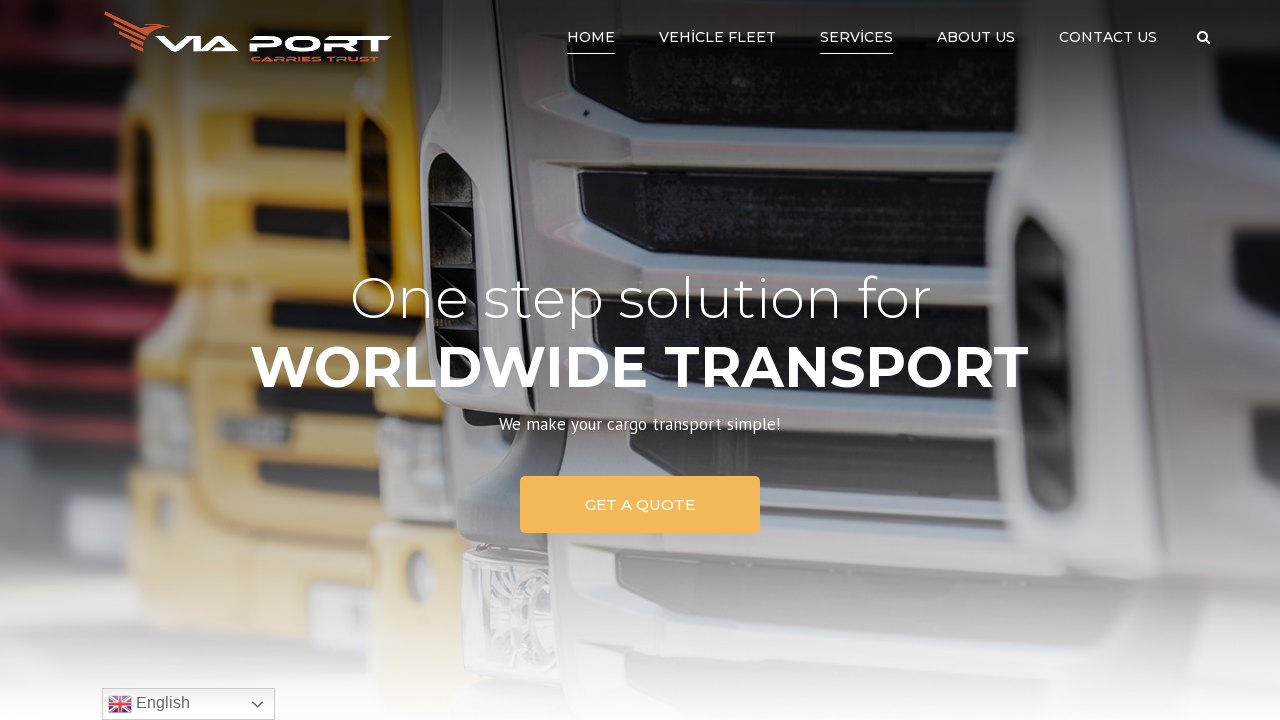

Clicked Home link to navigate to home page at (591, 37) on text=Home
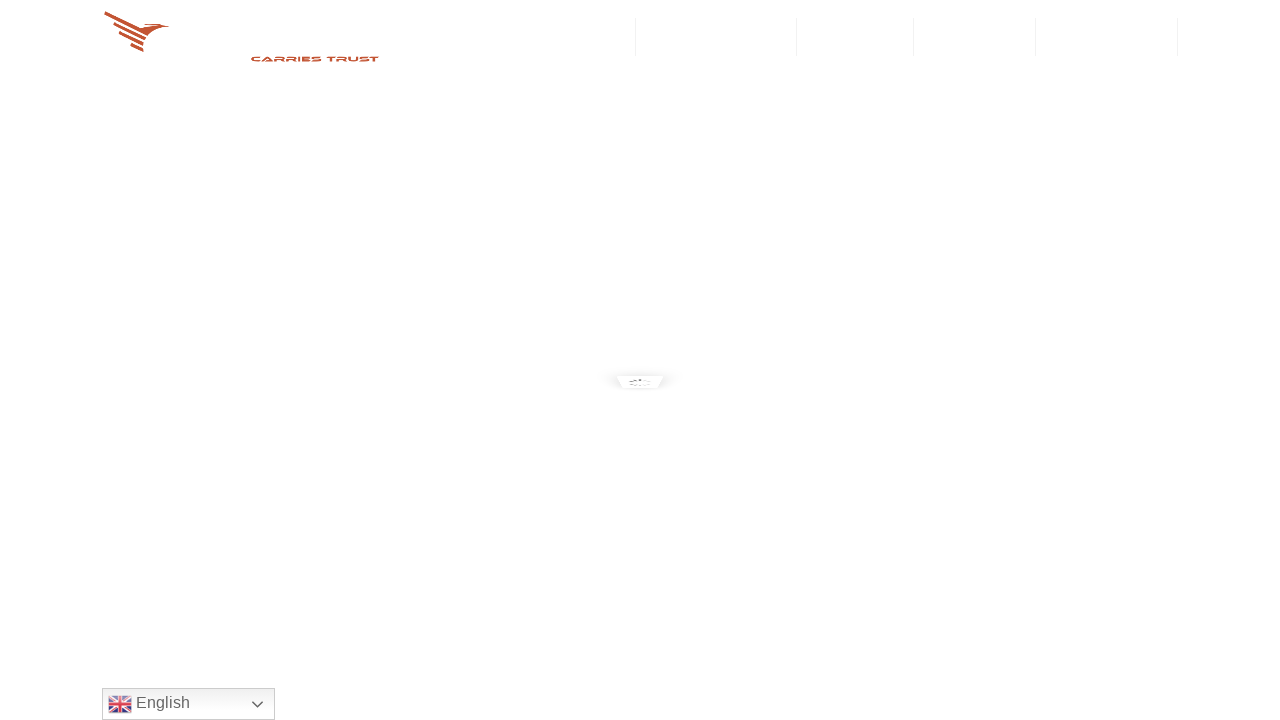

Clicked first Get A Quote button to navigate to contact page at (640, 504) on text=Get A Quote
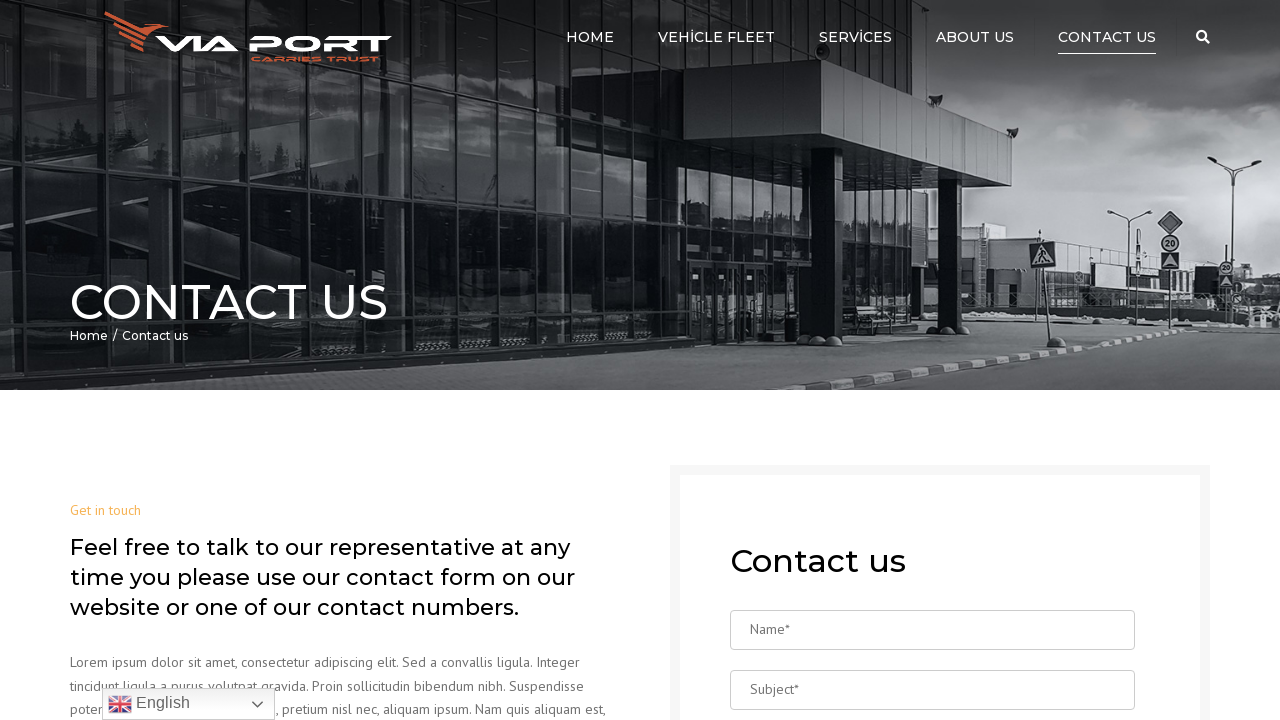

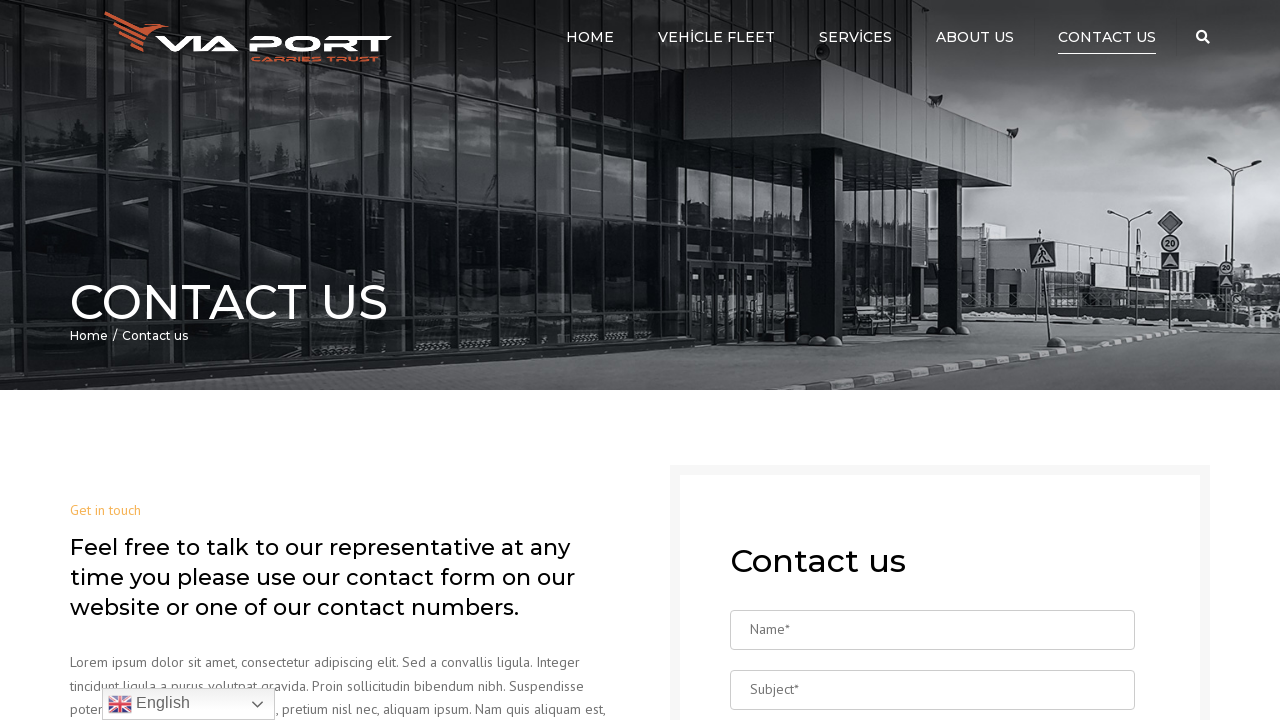